Tests form filling and submission on a practice authentication page

Starting URL: http://the-internet.herokuapp.com/login

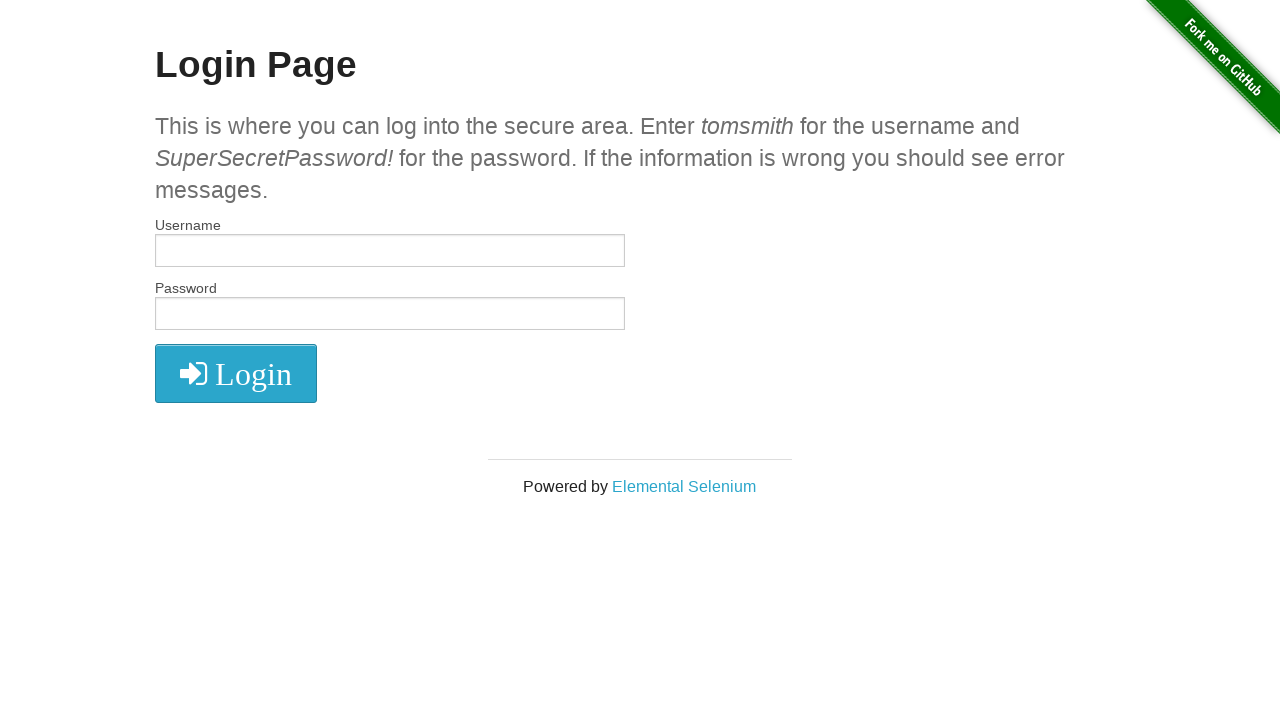

Filled username field with 'tomsmith' on input[name='username']
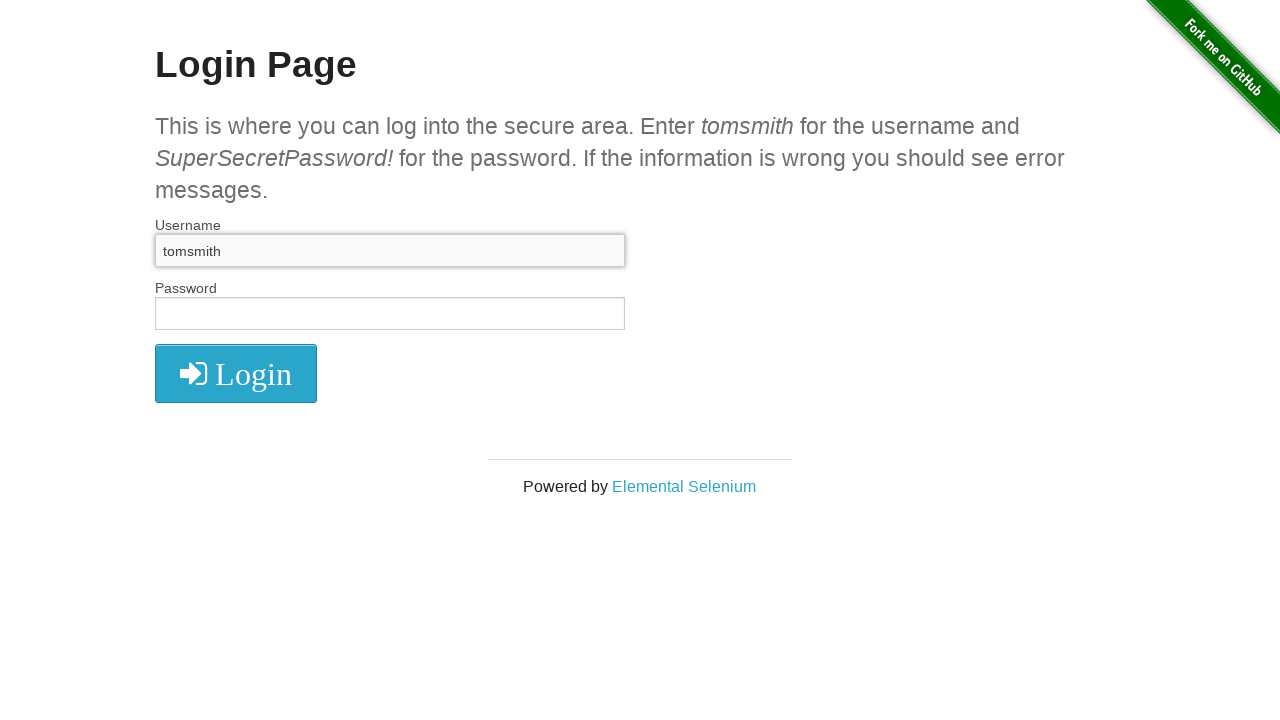

Filled password field with 'SuperSecretPassword!' on input#password
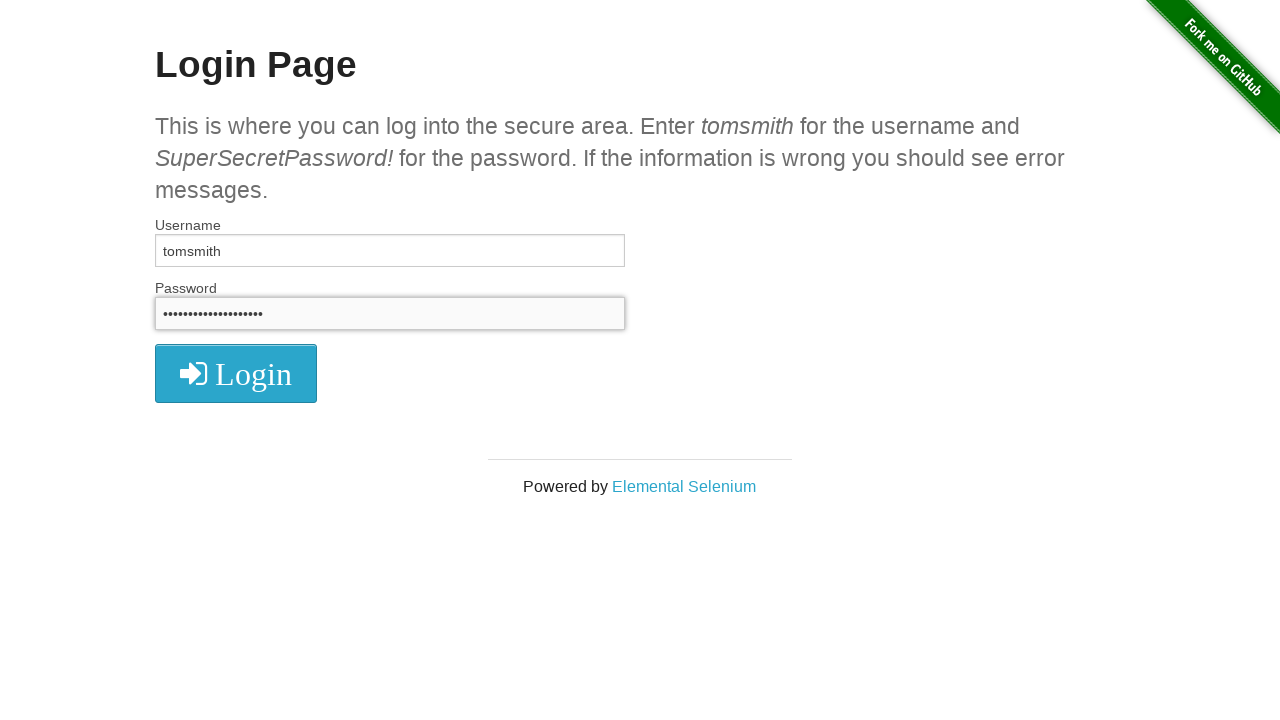

Clicked Login button to submit form at (236, 373) on button.radius
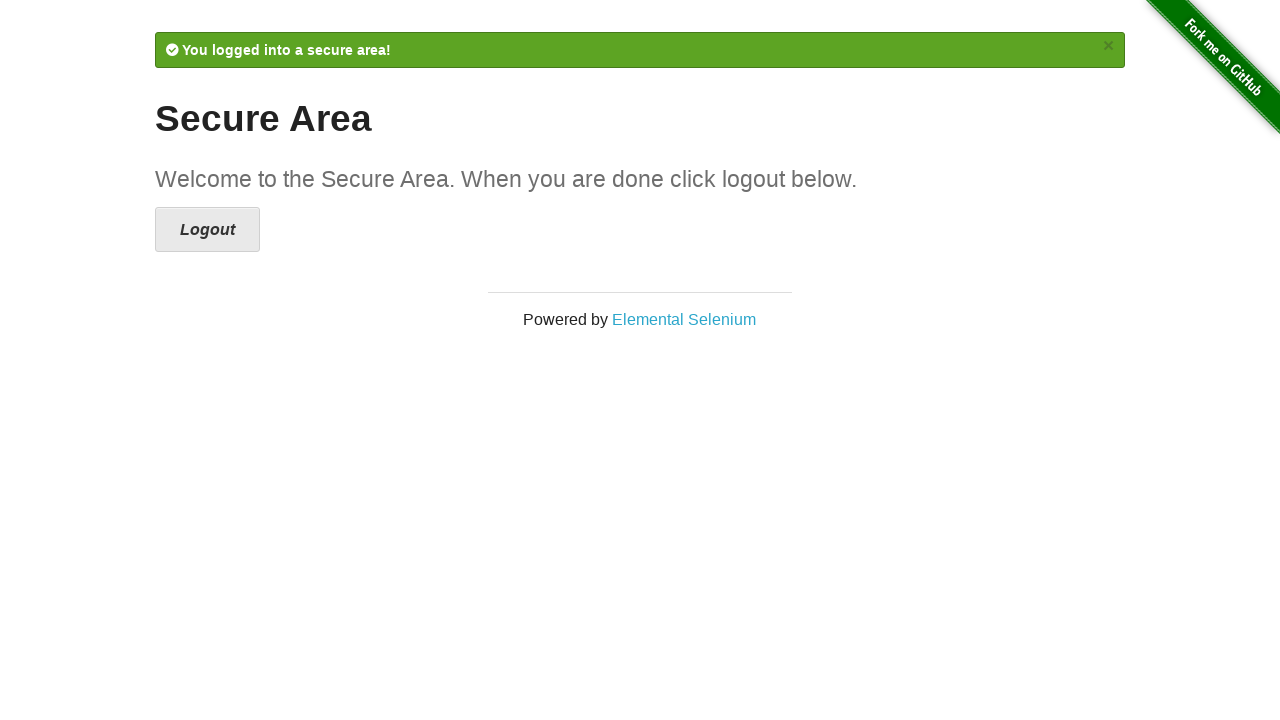

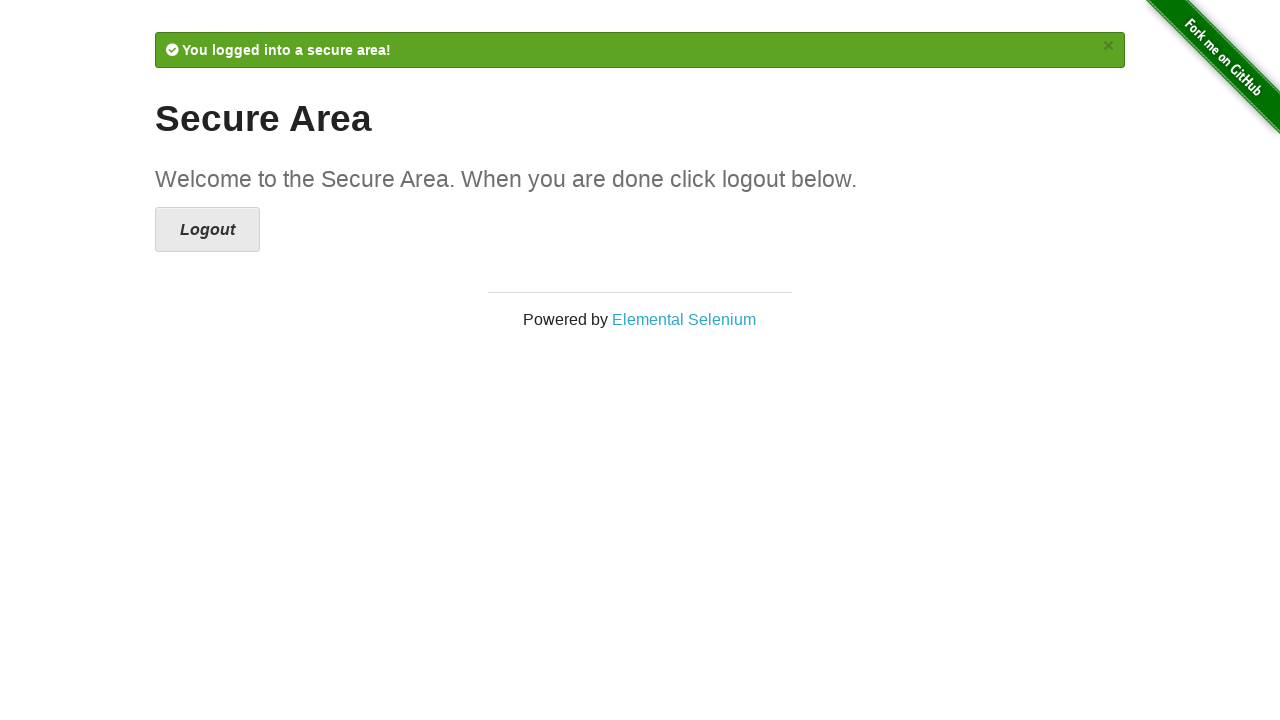